Navigates to a training support website, clicks on the About Us link, and verifies page navigation

Starting URL: https://v1.training-support.net

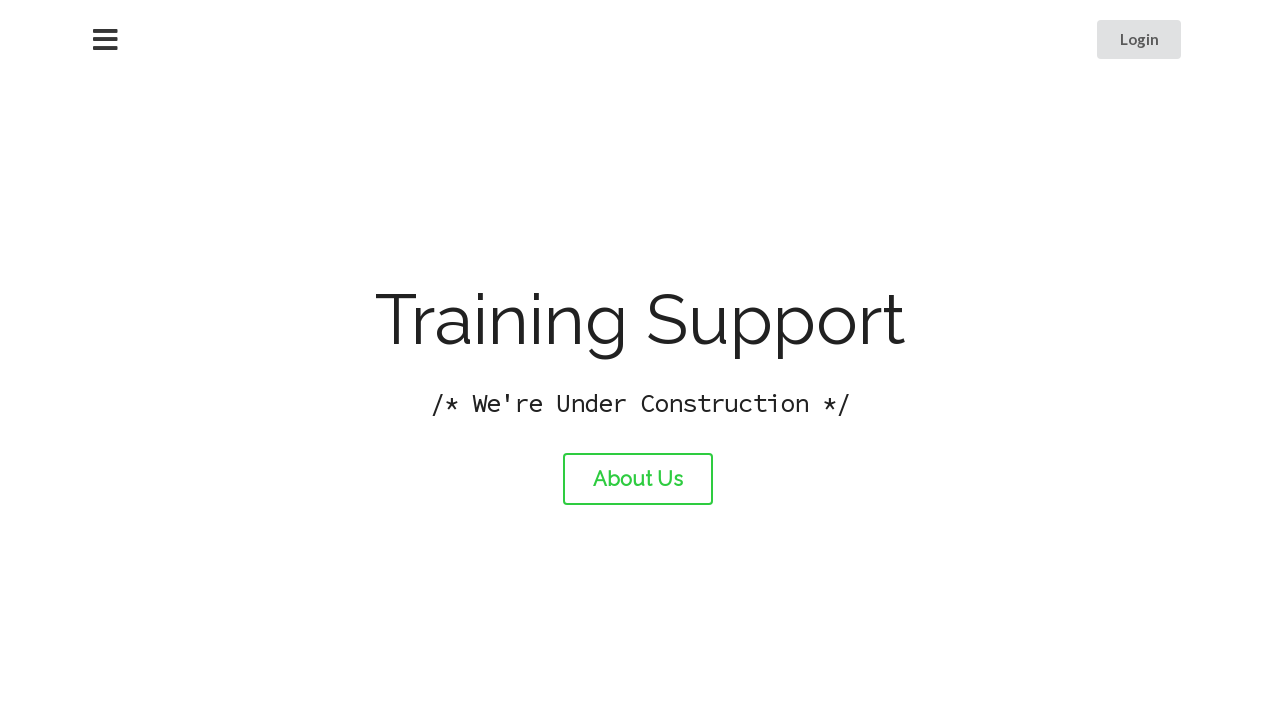

Navigated to https://v1.training-support.net
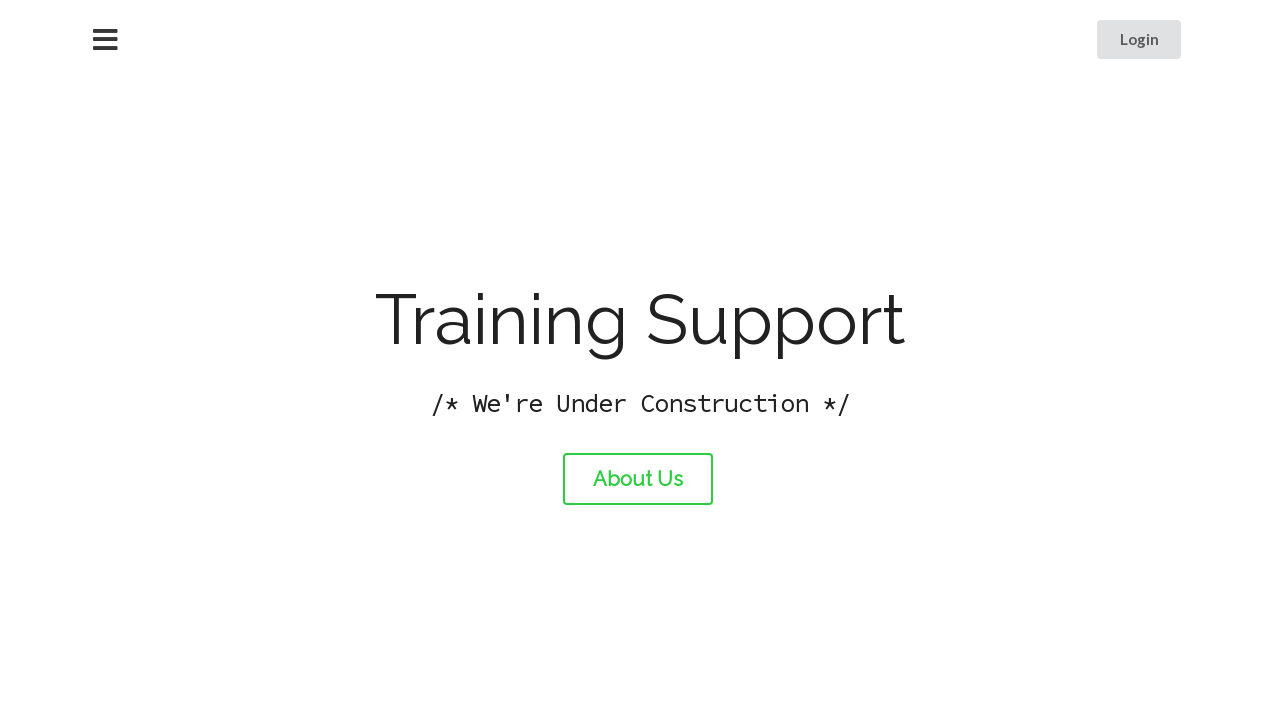

Clicked on the About Us link at (638, 479) on #about-link
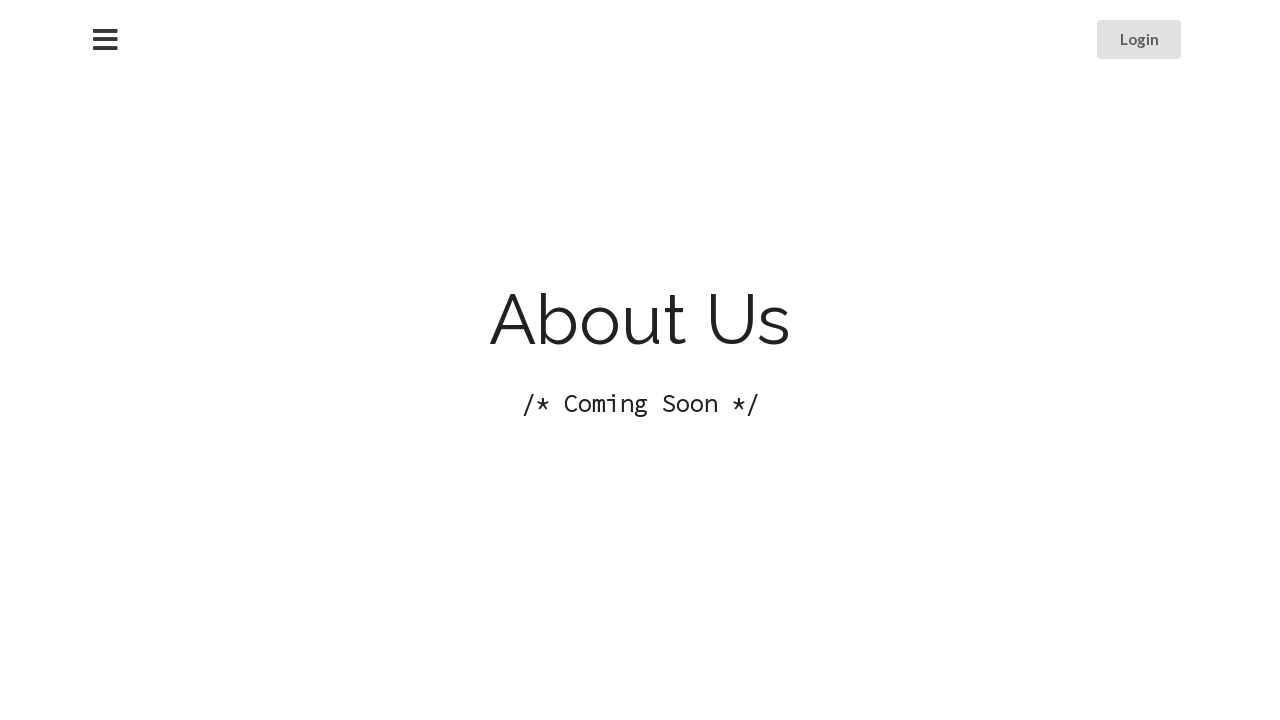

Page navigation completed and network became idle
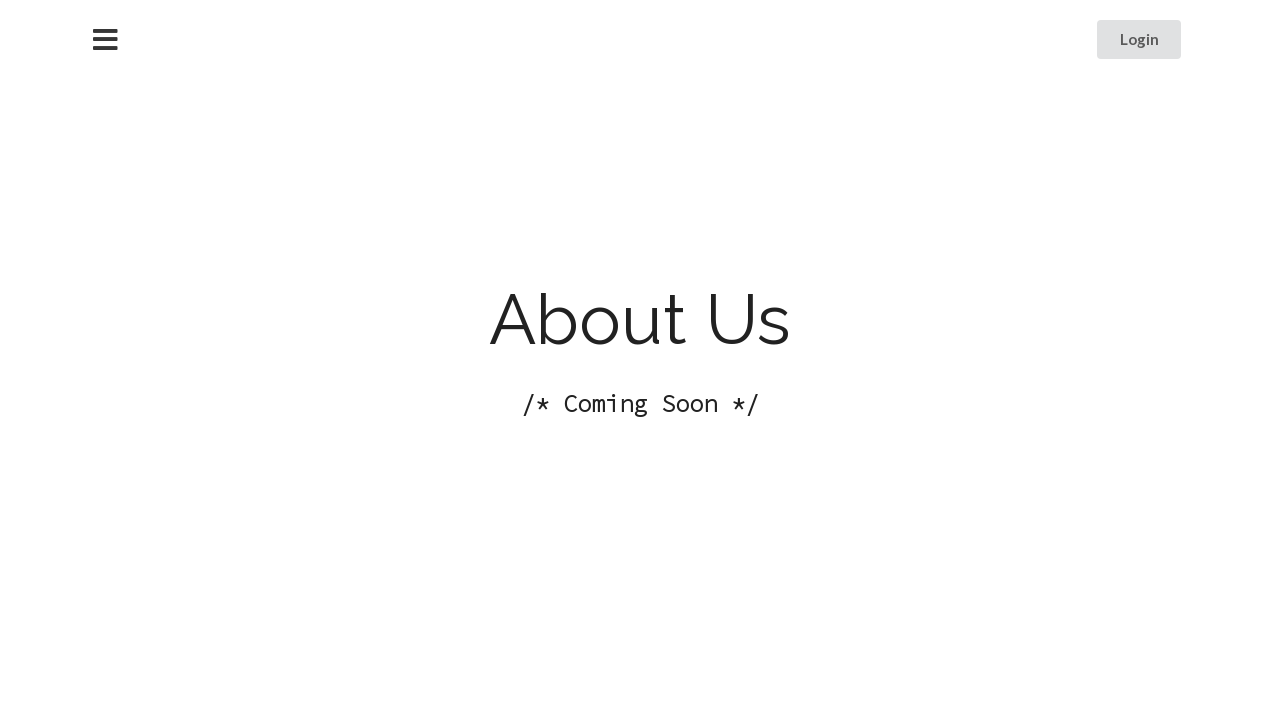

Verified that page navigated to About Us page
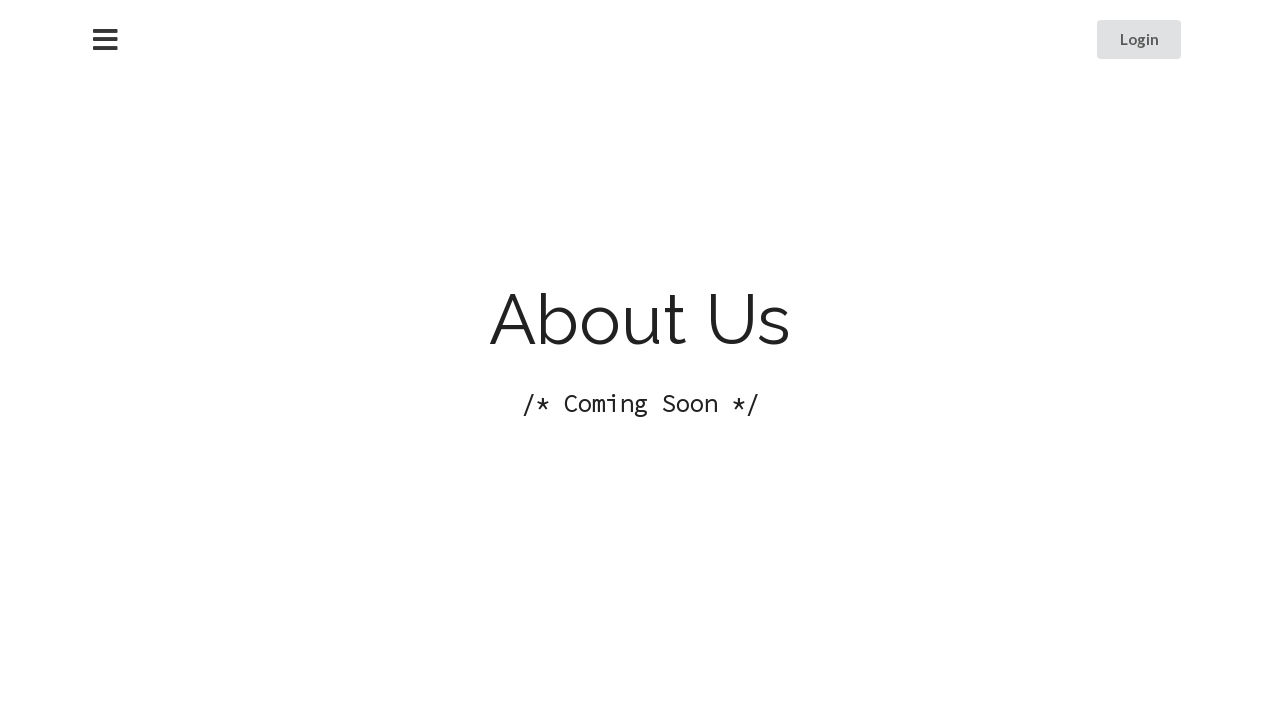

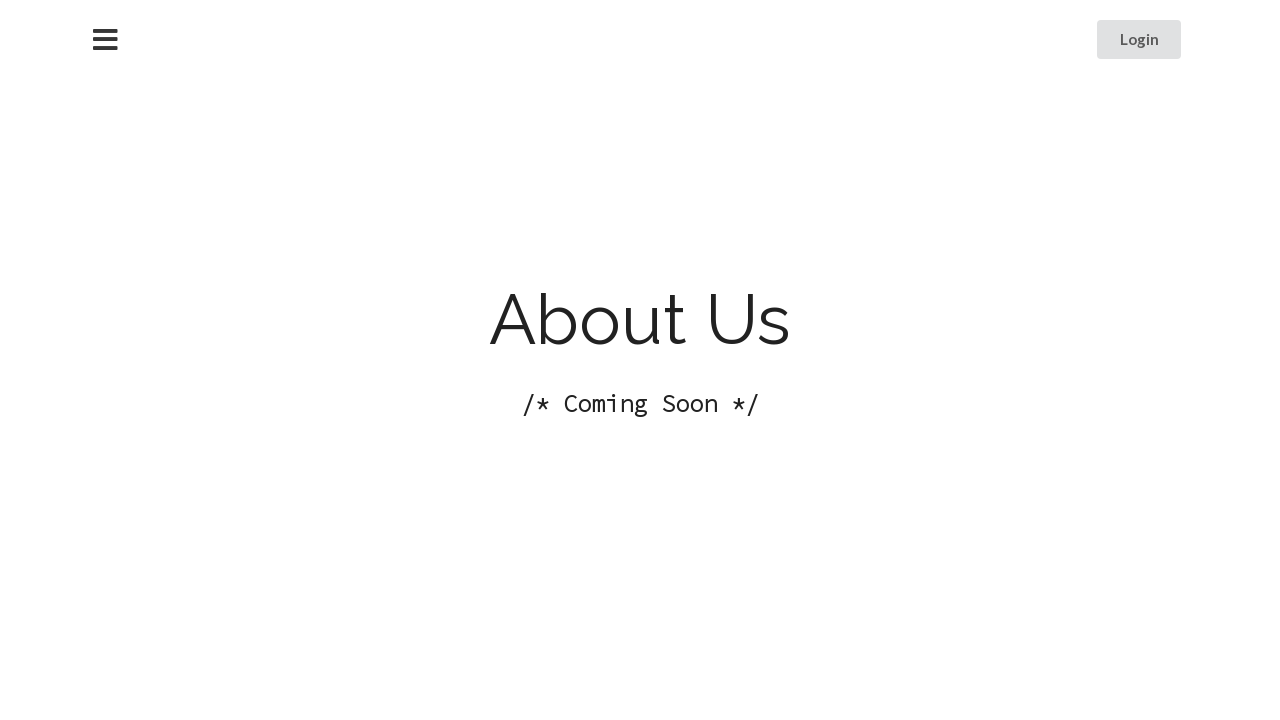